Tests infinite scroll functionality on a WordPress blog by scrolling to the bottom of the page until all posts are loaded, specifically waiting for the bottommost post (post-17) to appear.

Starting URL: https://walfiegif.wordpress.com/

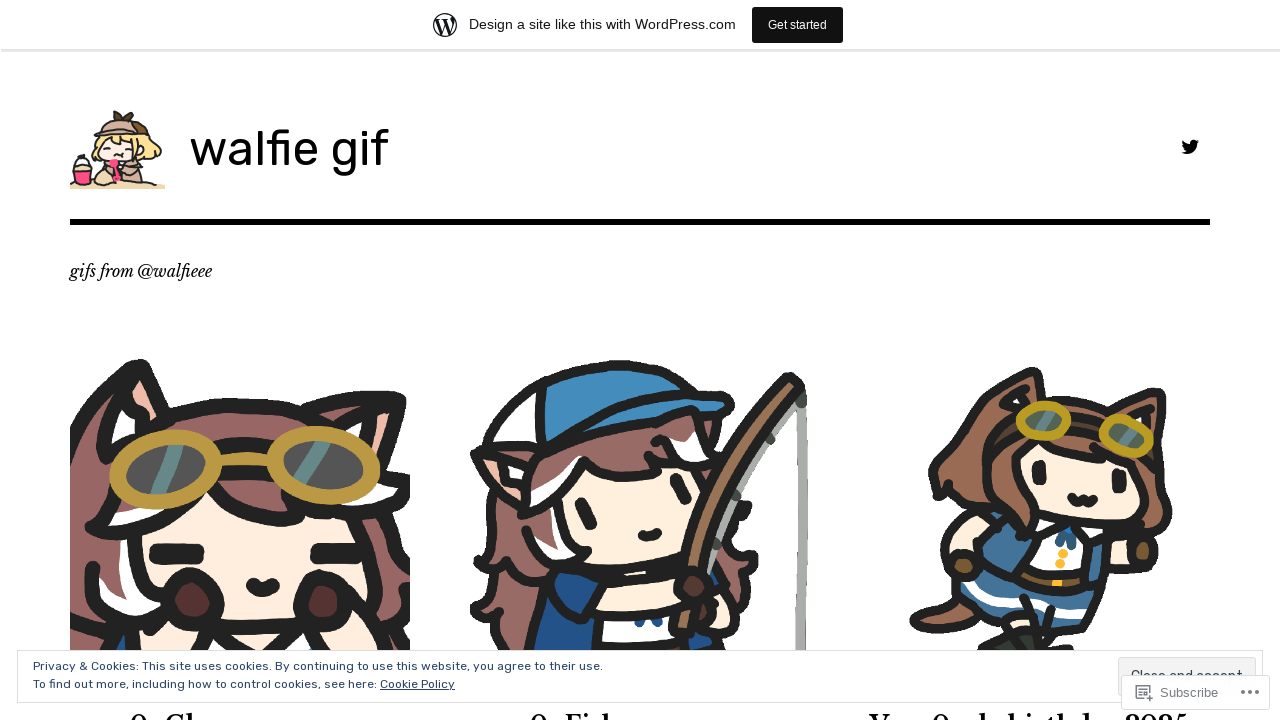

Scrolled to bottom of page to trigger infinite scroll
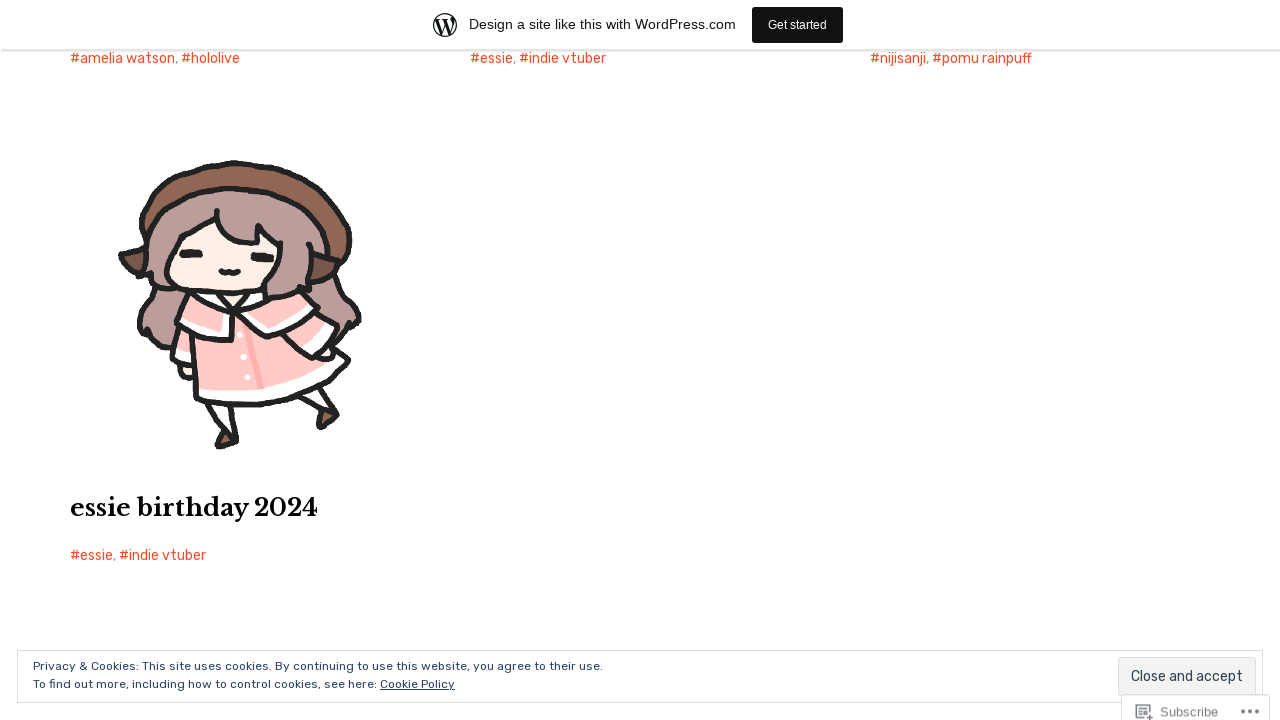

Waited 500ms for new posts to load
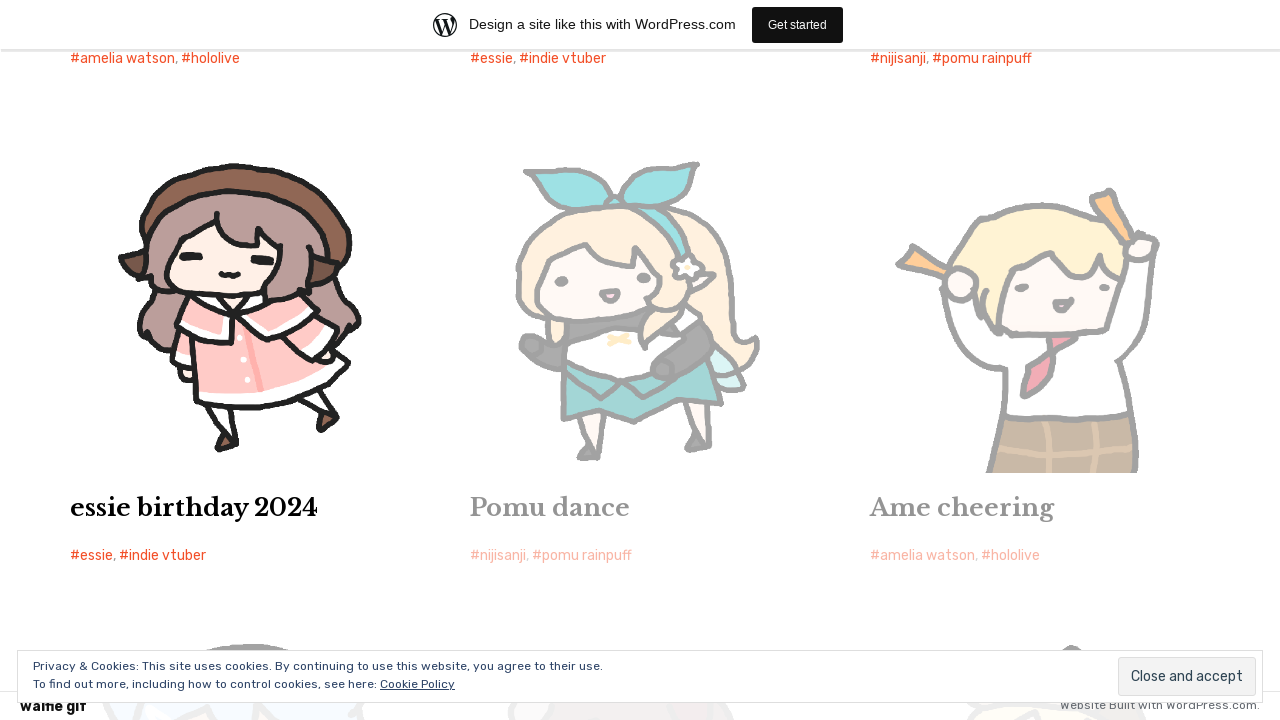

Scrolled to bottom of page to trigger infinite scroll
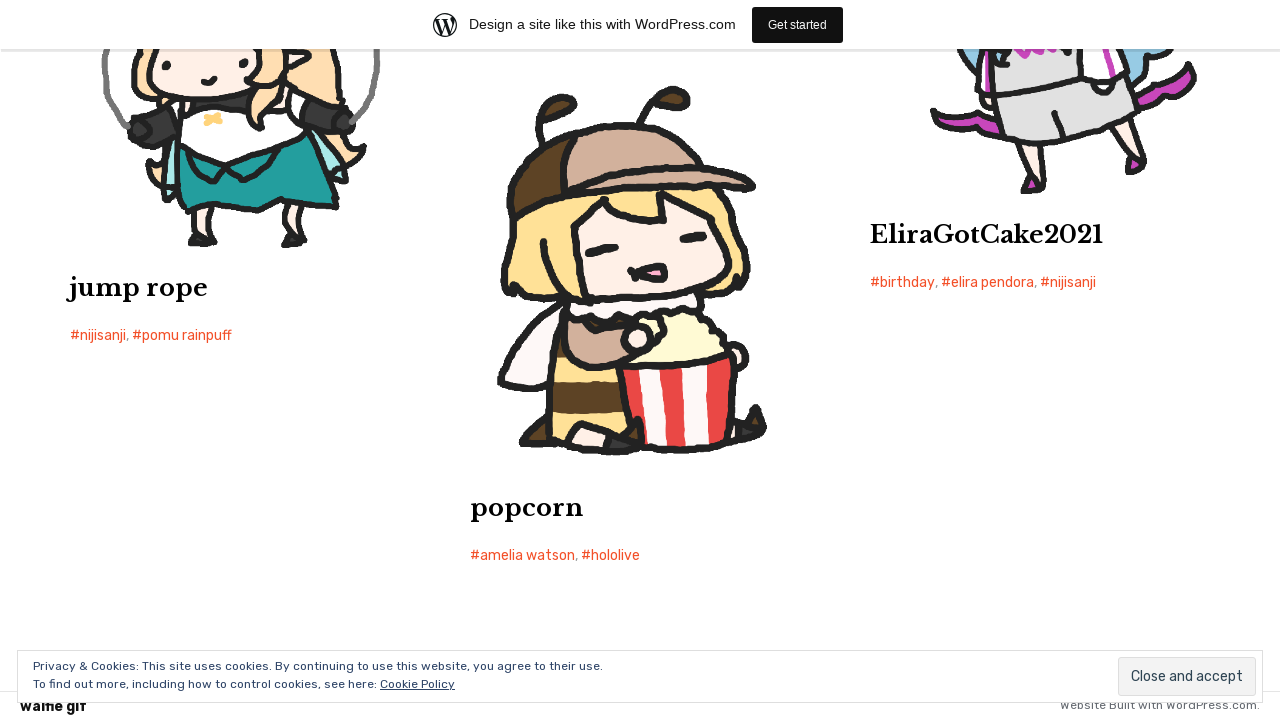

Waited 500ms for new posts to load
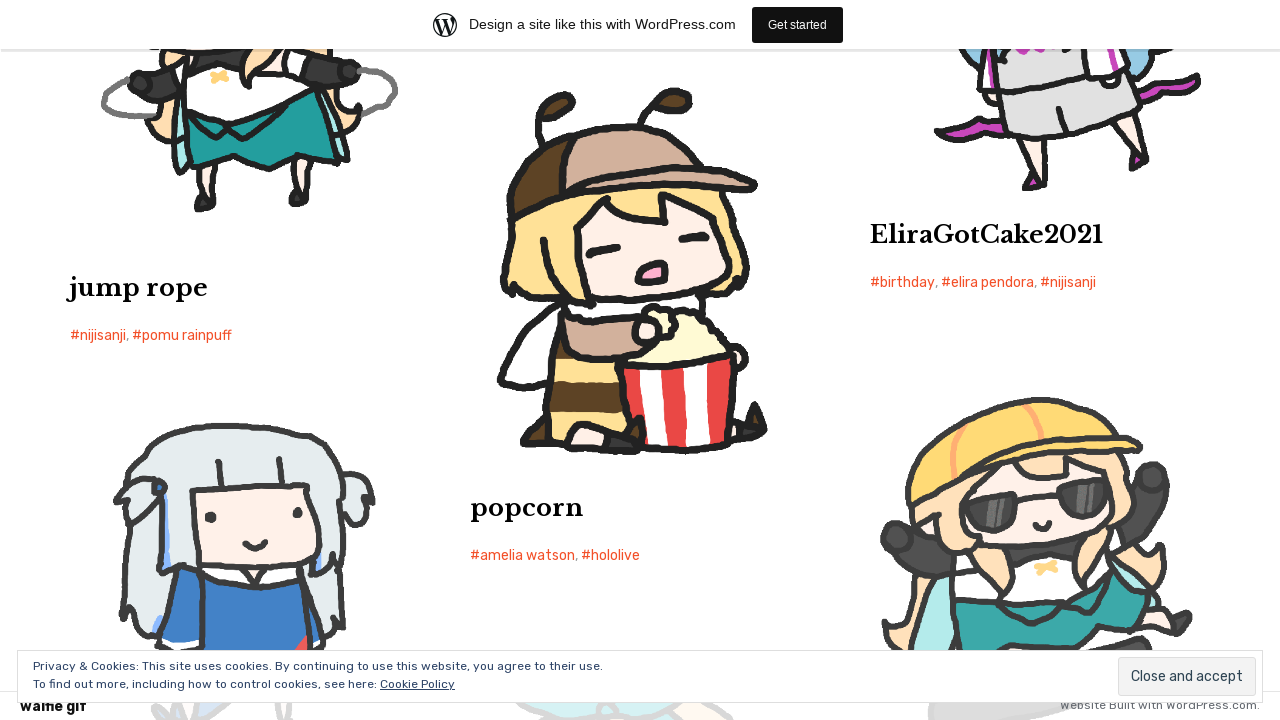

Scrolled to bottom of page to trigger infinite scroll
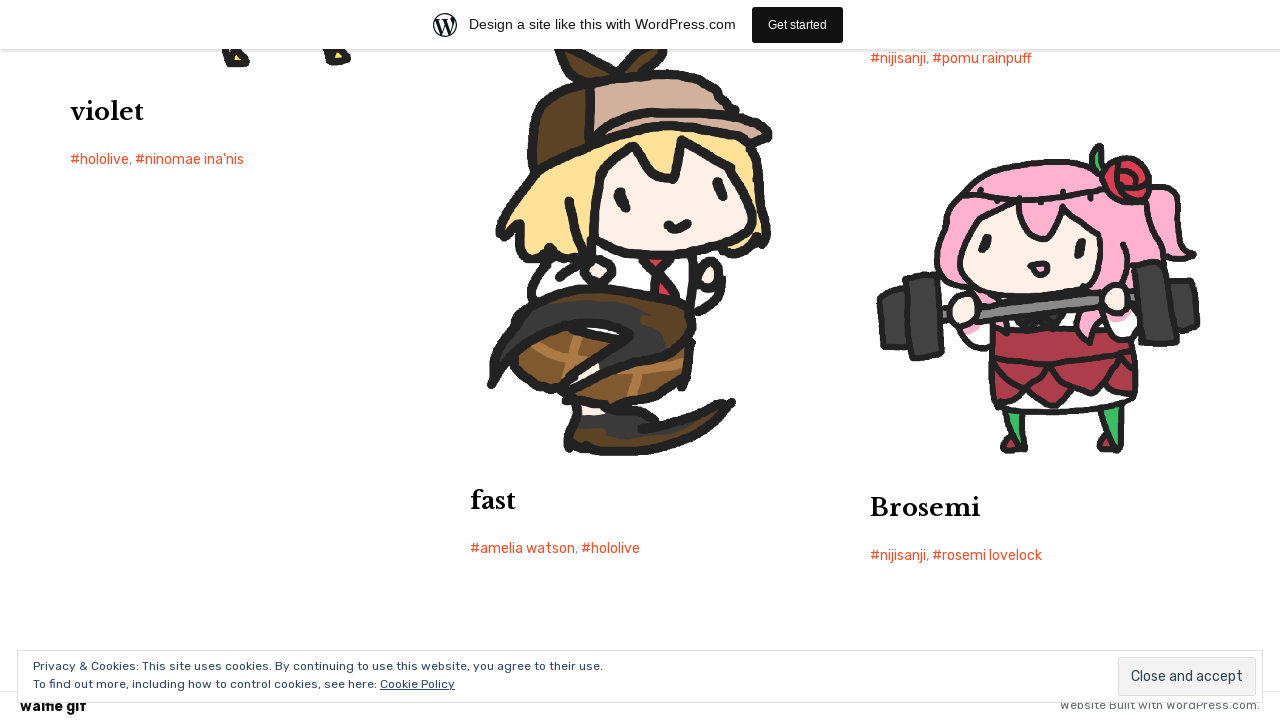

Waited 500ms for new posts to load
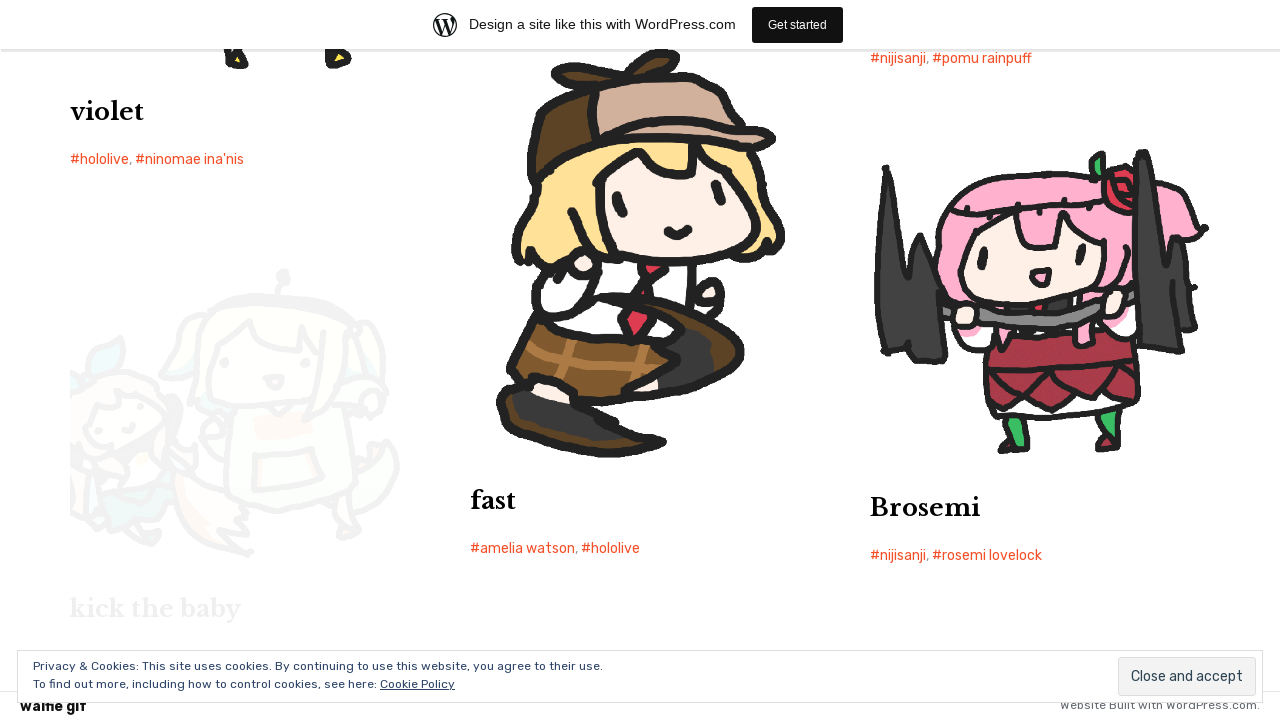

Scrolled to bottom of page to trigger infinite scroll
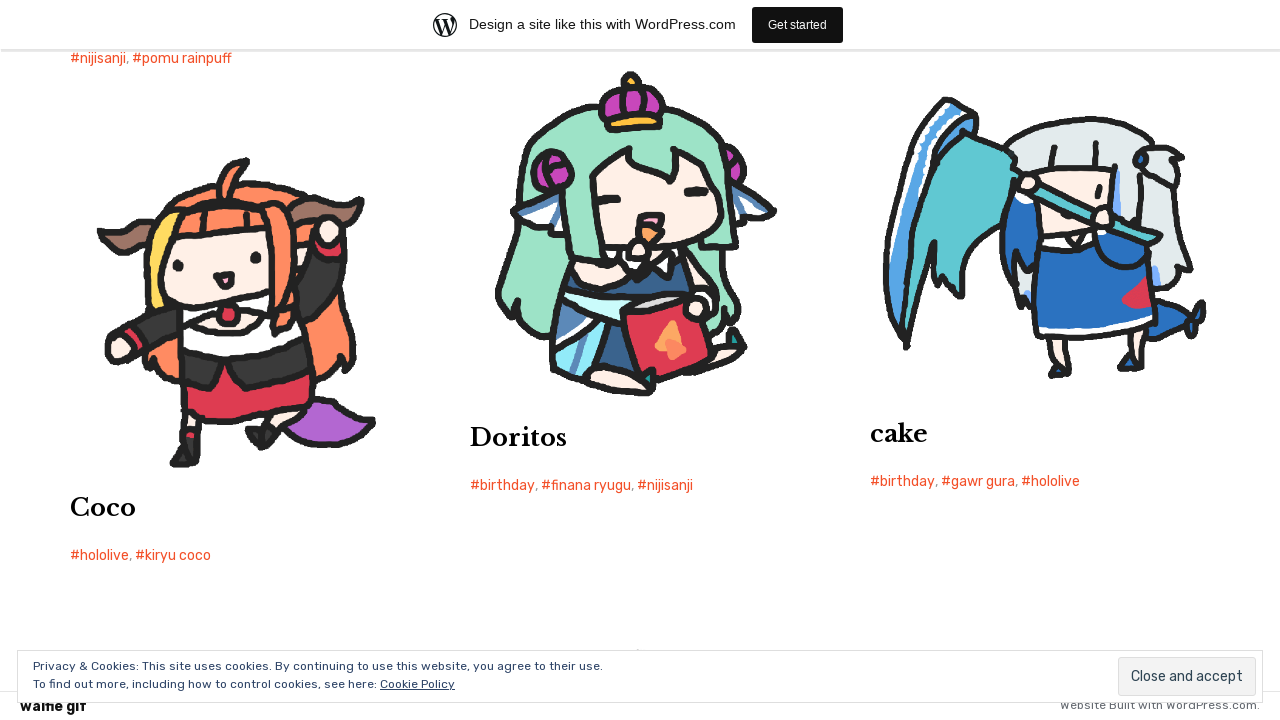

Waited 500ms for new posts to load
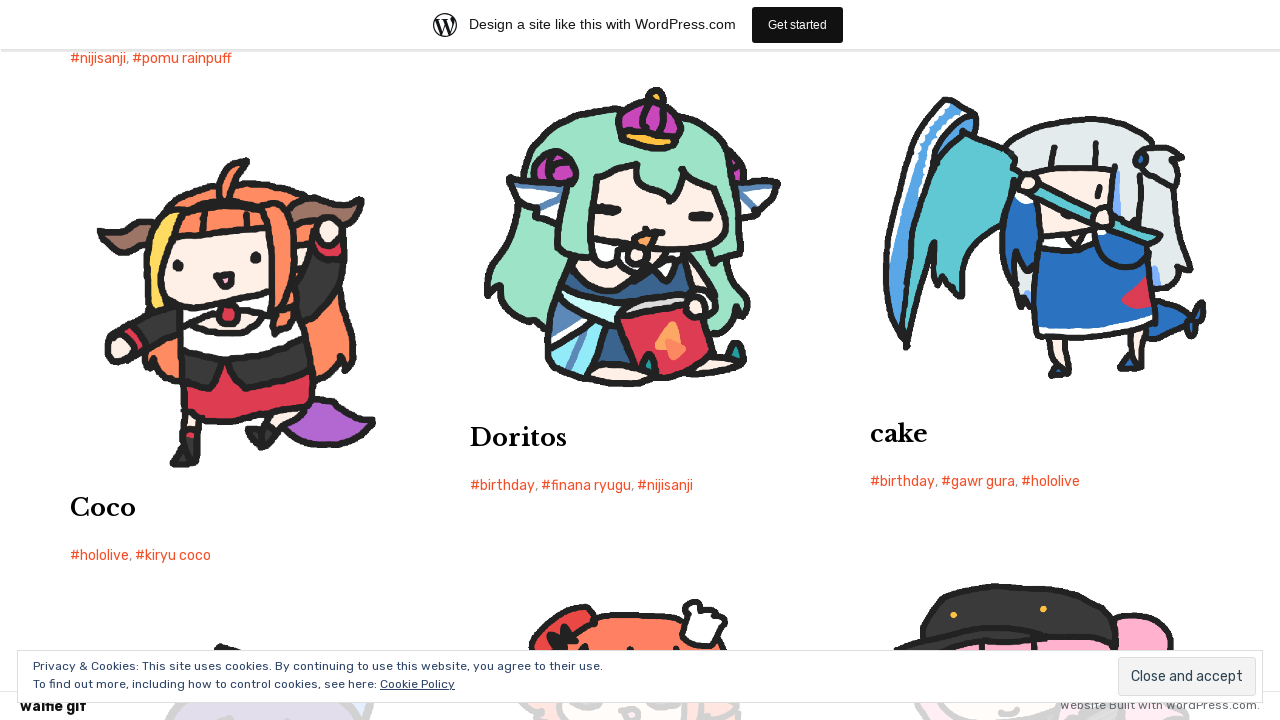

Scrolled to bottom of page to trigger infinite scroll
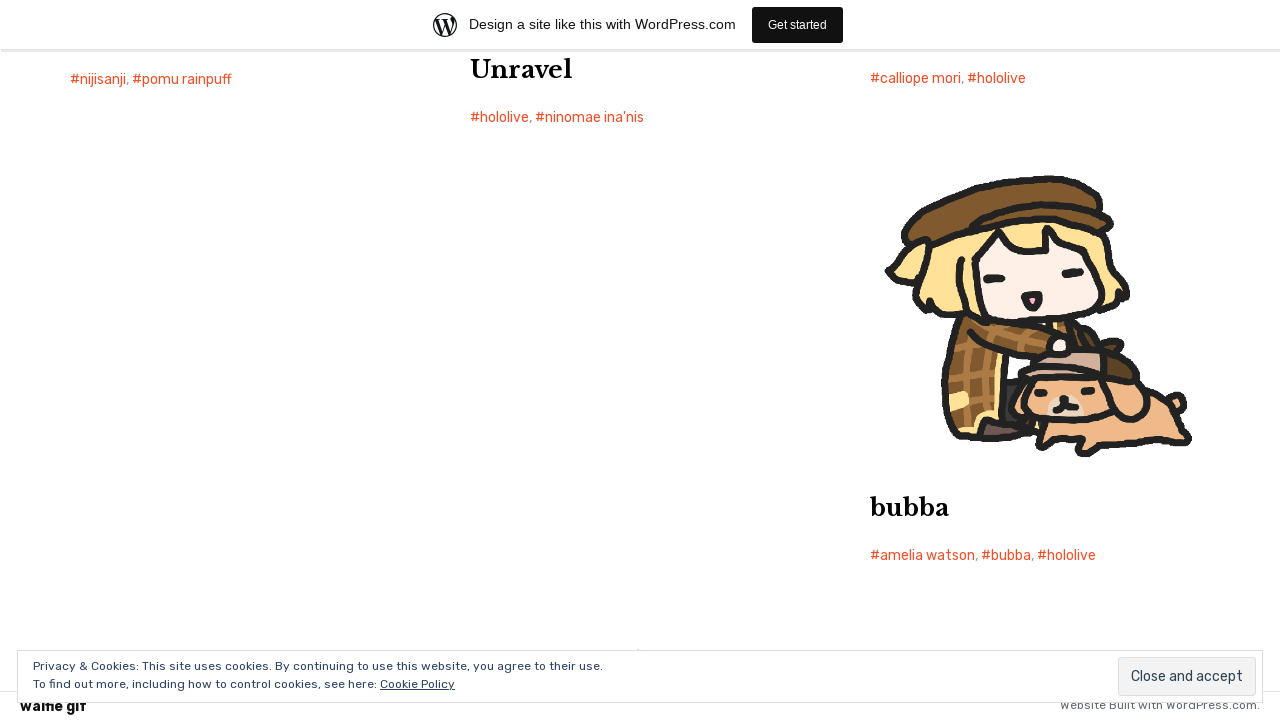

Waited 500ms for new posts to load
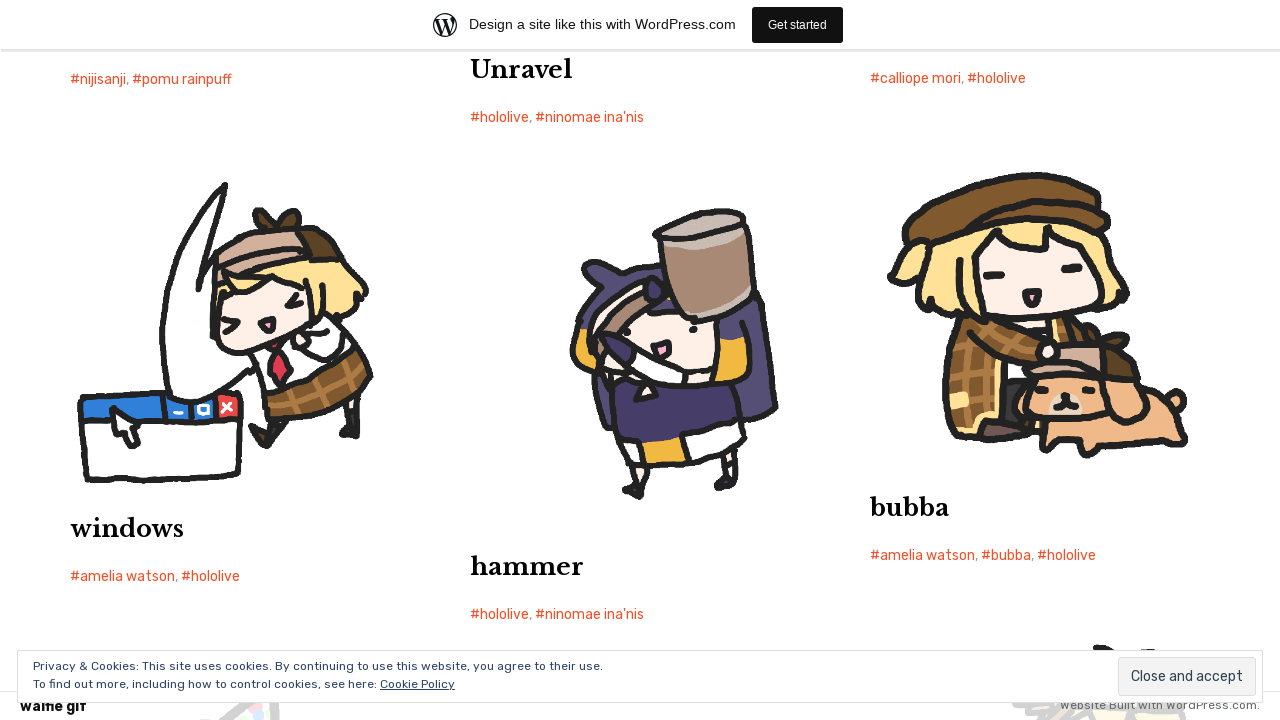

Scrolled to bottom of page to trigger infinite scroll
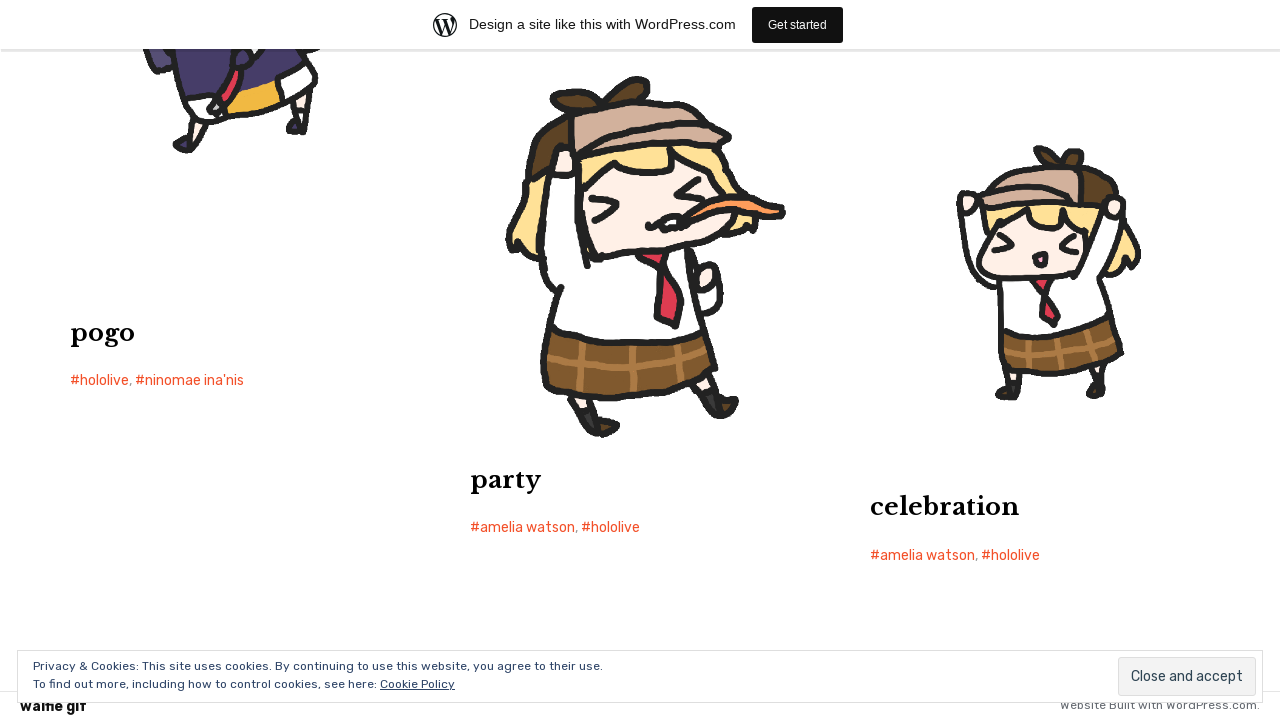

Waited 500ms for new posts to load
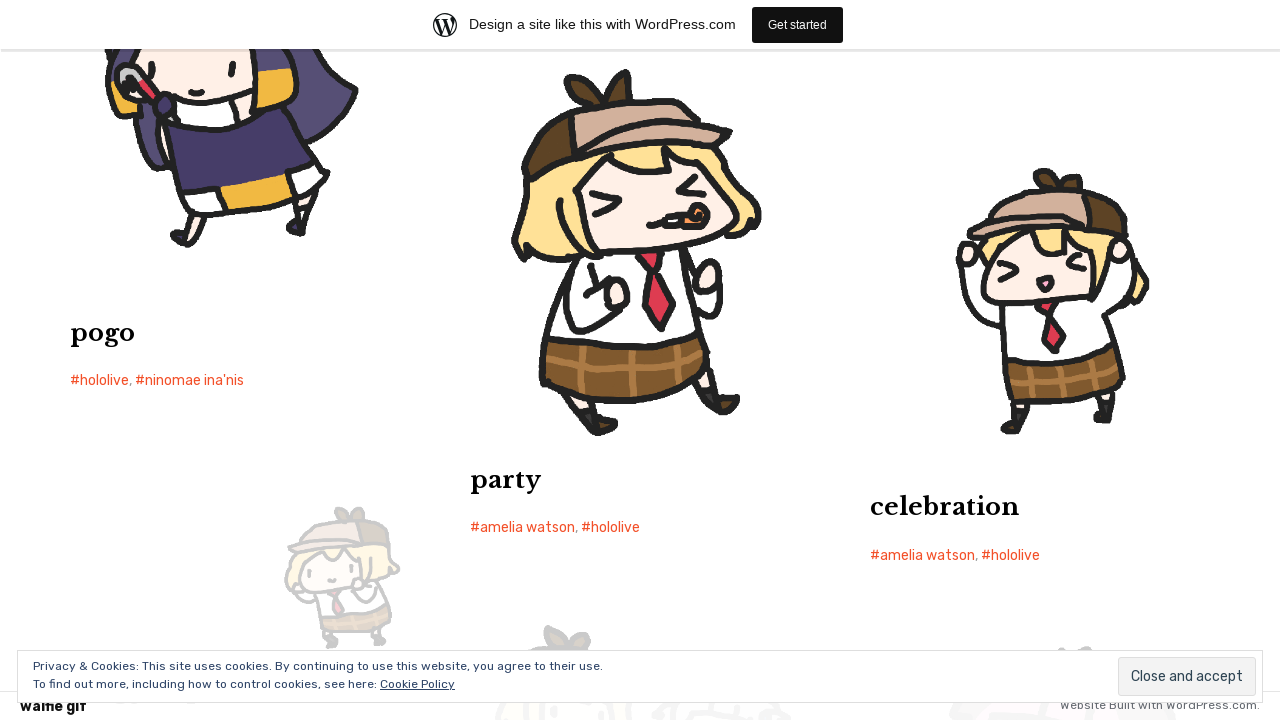

Scrolled to bottom of page to trigger infinite scroll
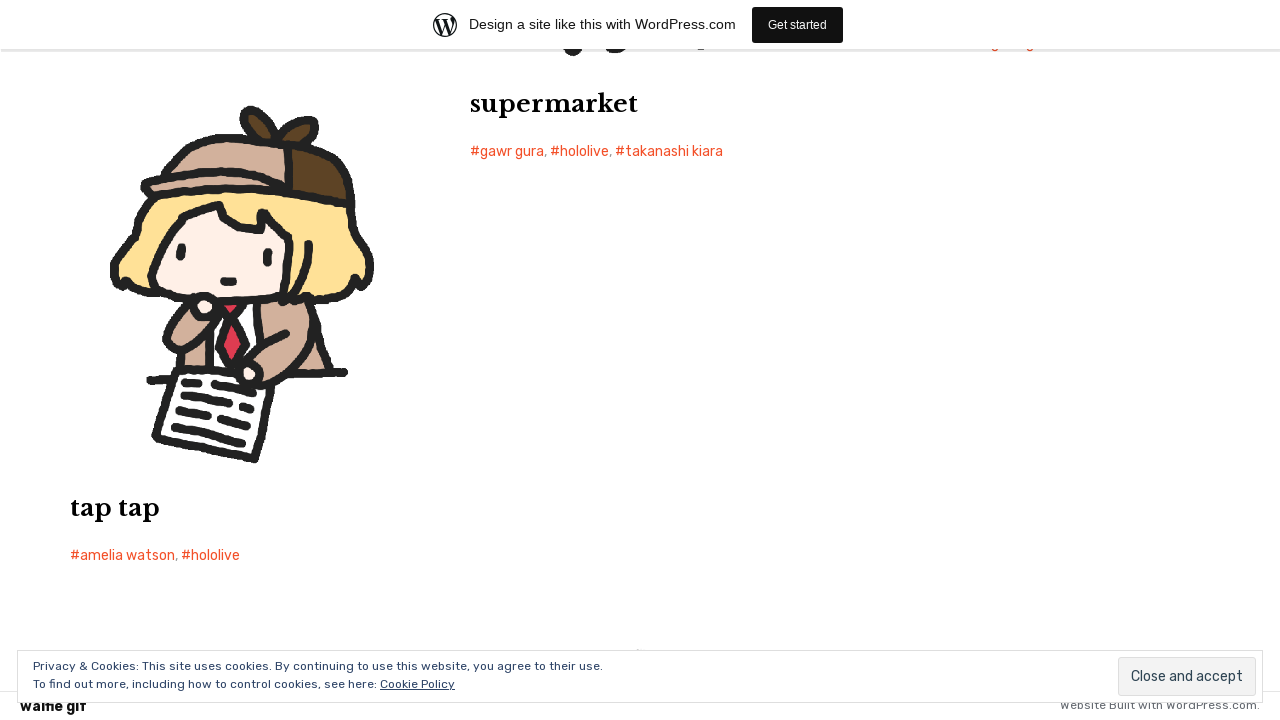

Waited 500ms for new posts to load
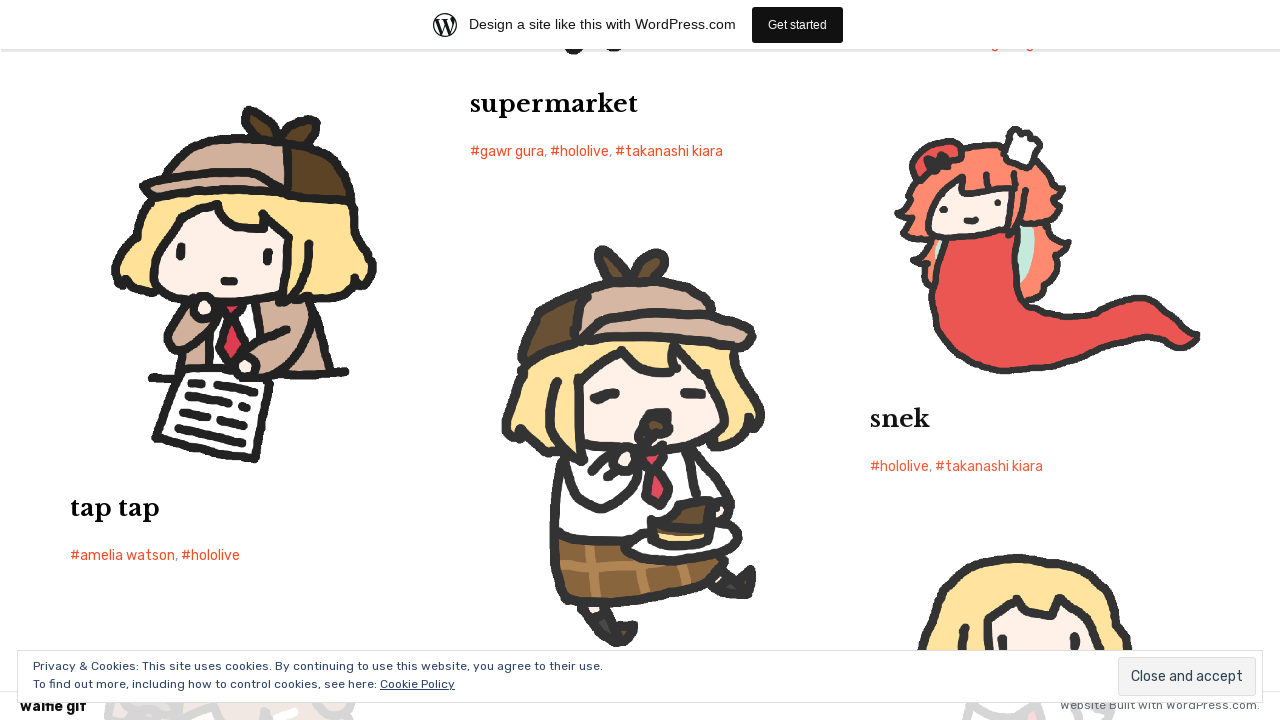

Scrolled to bottom of page to trigger infinite scroll
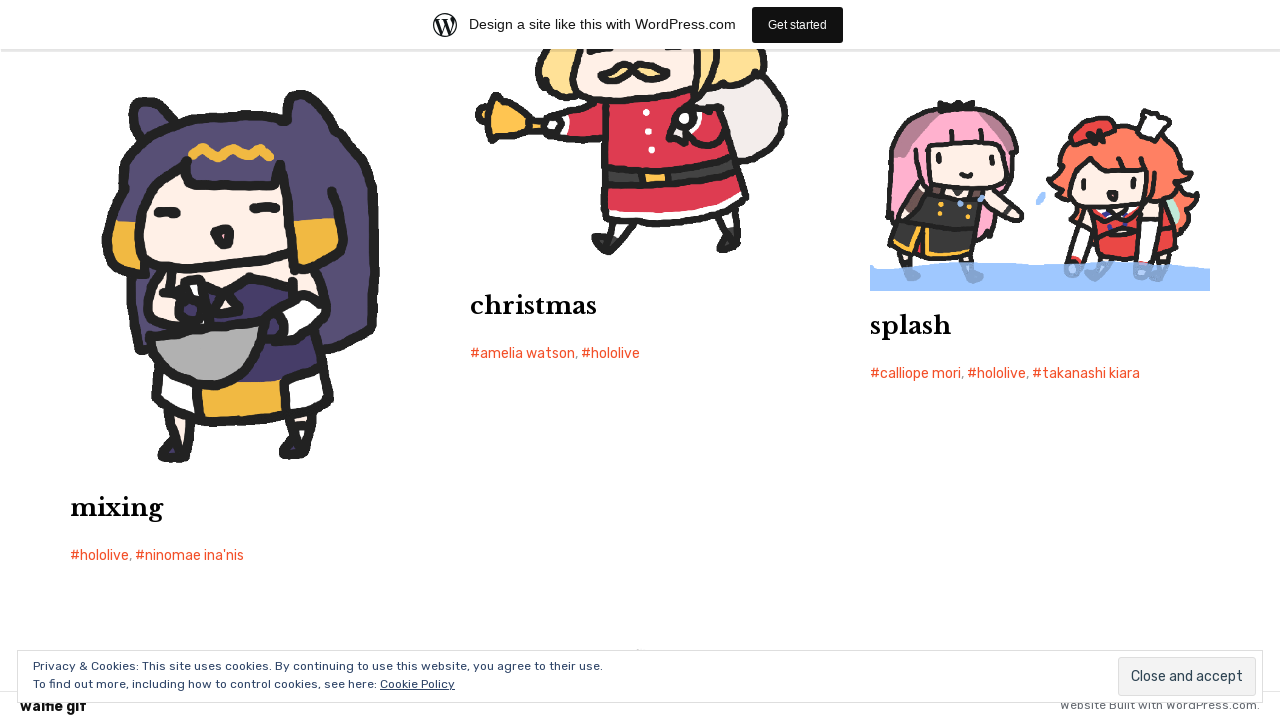

Waited 500ms for new posts to load
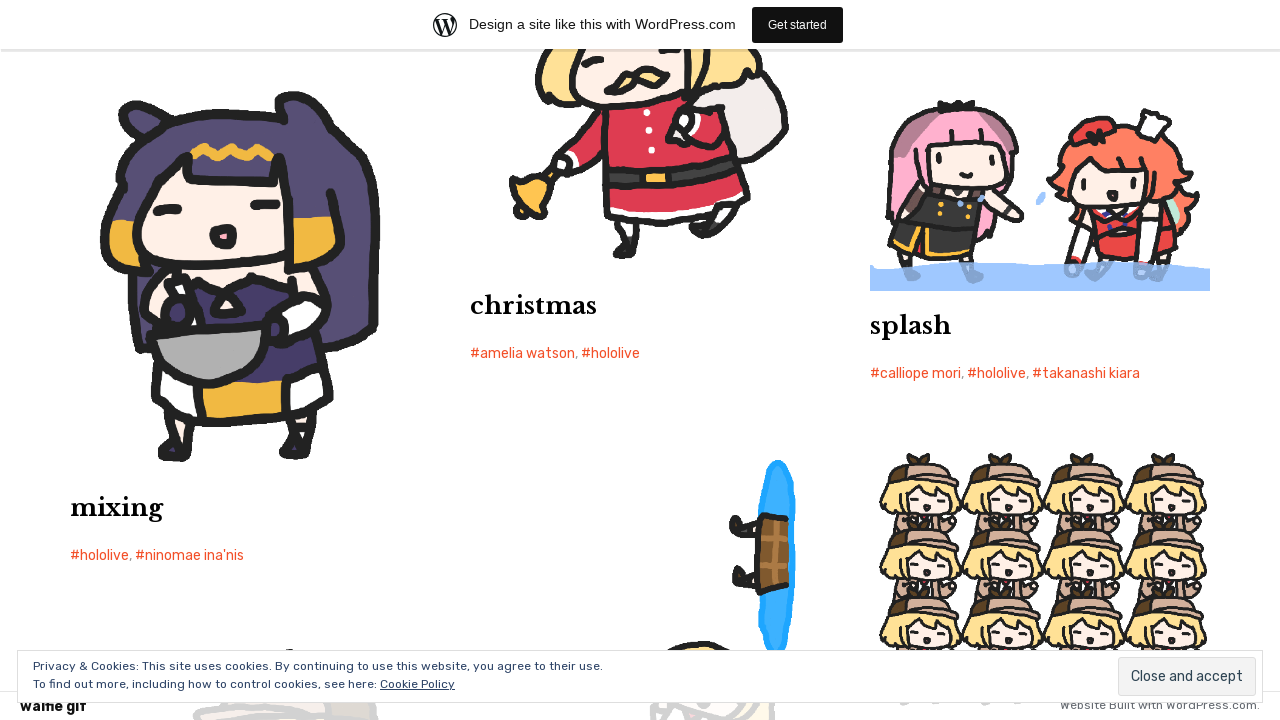

Scrolled to bottom of page to trigger infinite scroll
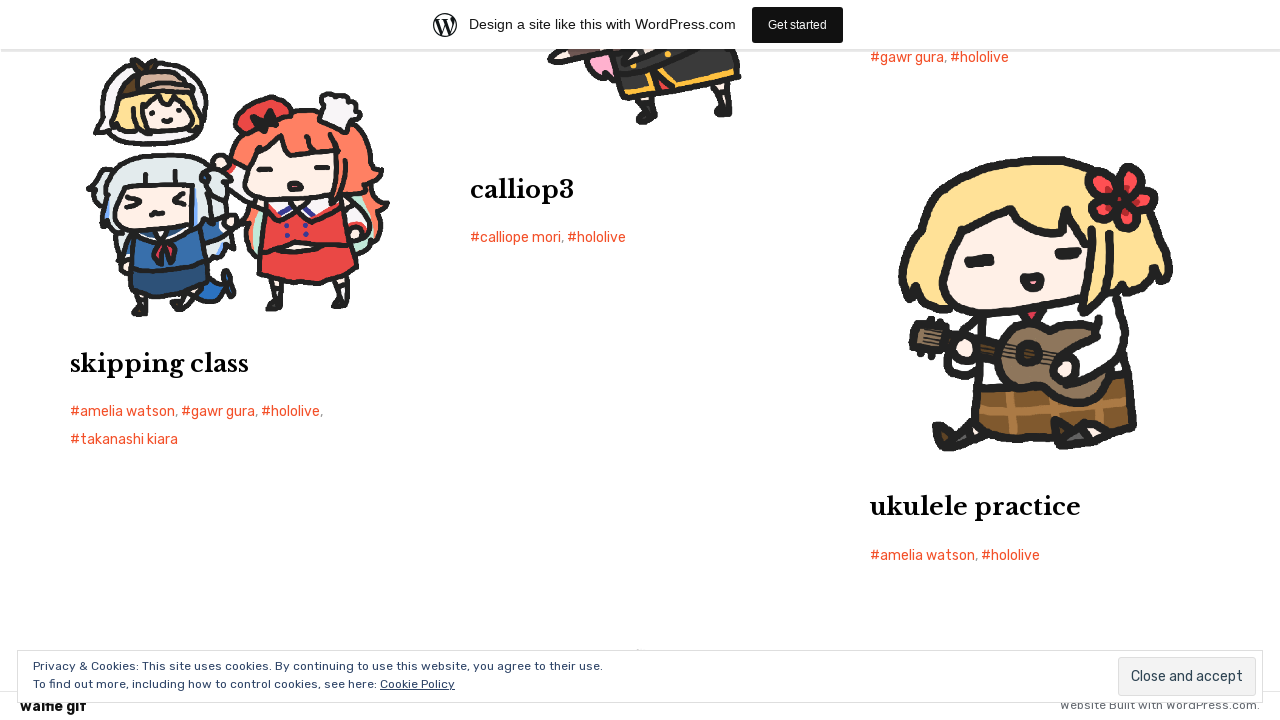

Waited 500ms for new posts to load
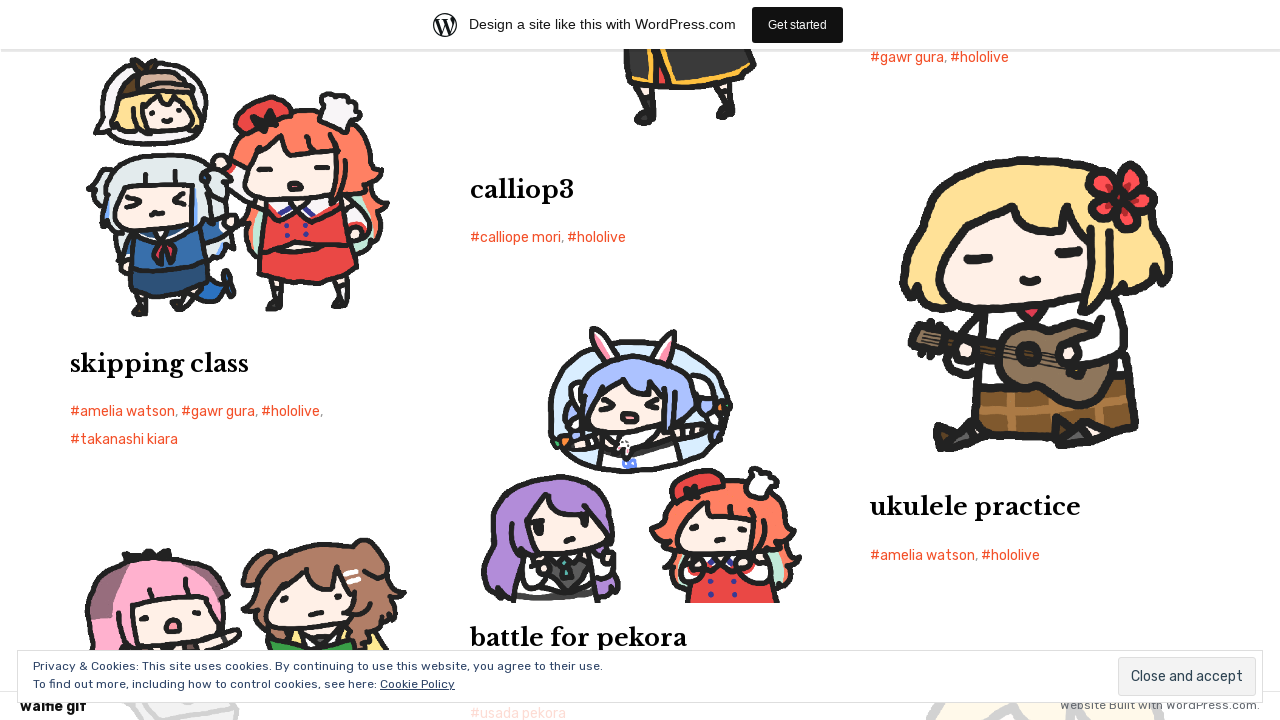

Scrolled to bottom of page to trigger infinite scroll
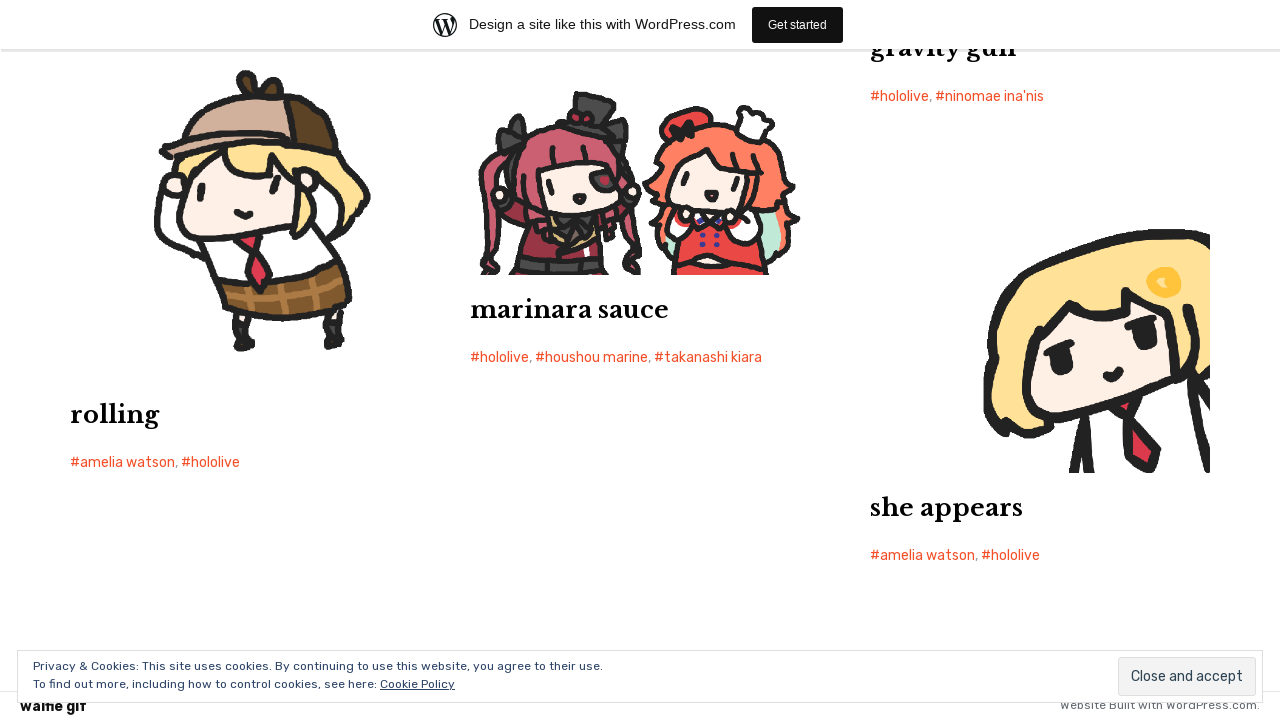

Waited 500ms for new posts to load
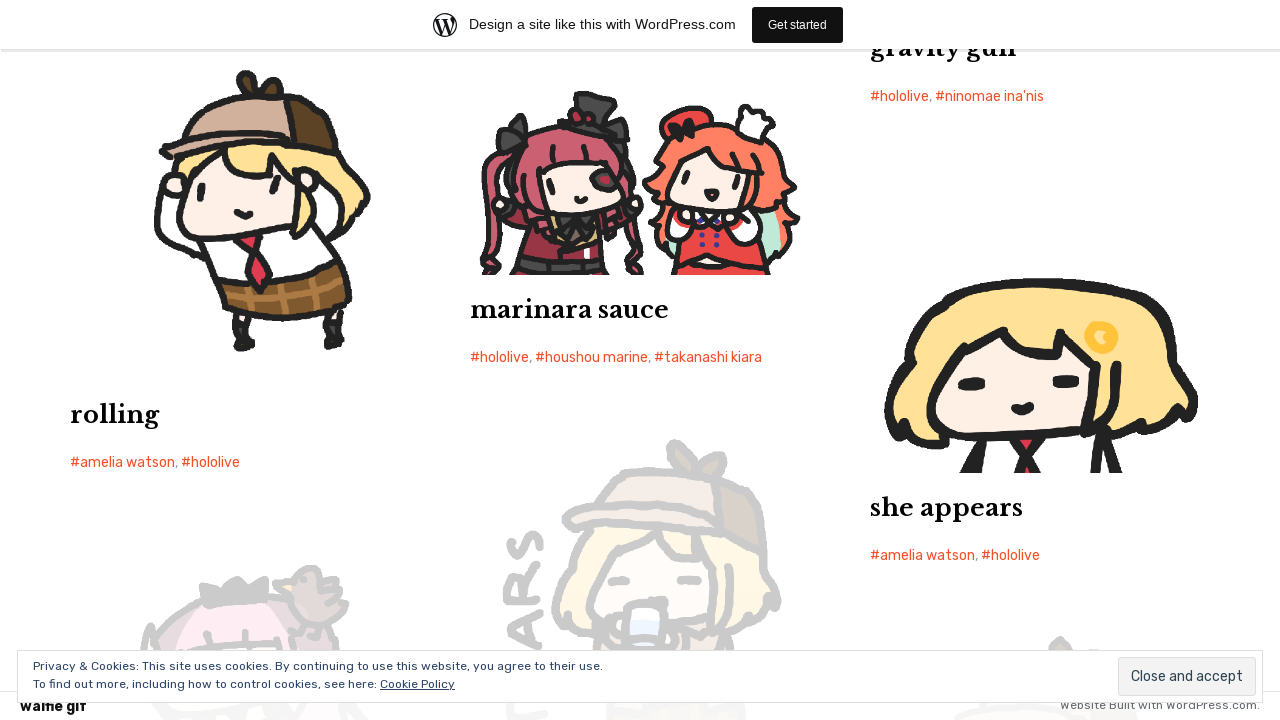

Scrolled to bottom of page to trigger infinite scroll
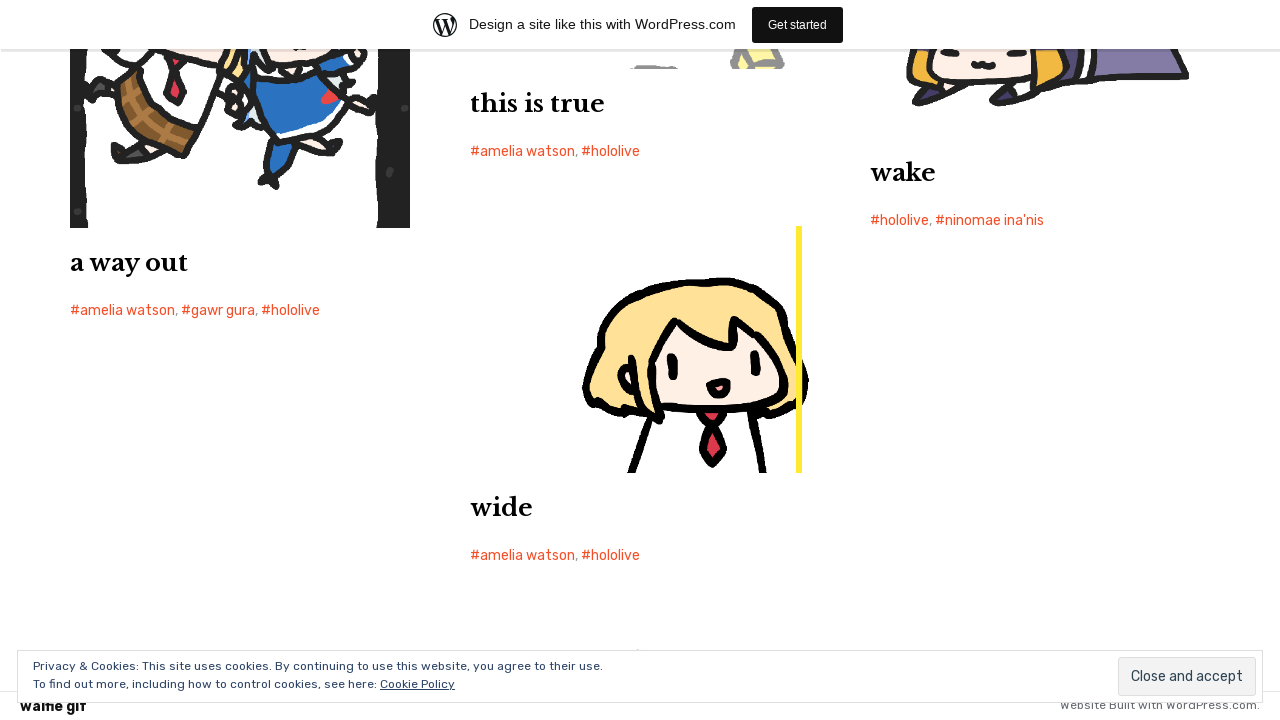

Waited 500ms for new posts to load
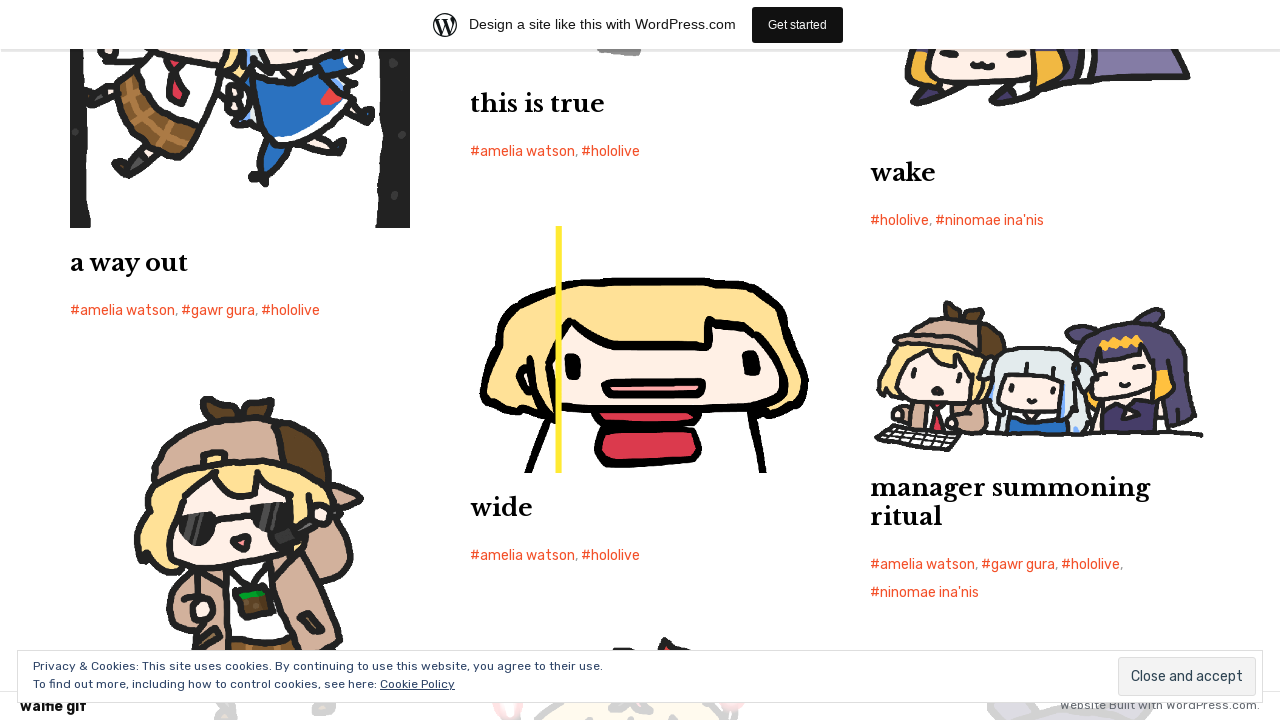

Scrolled to bottom of page to trigger infinite scroll
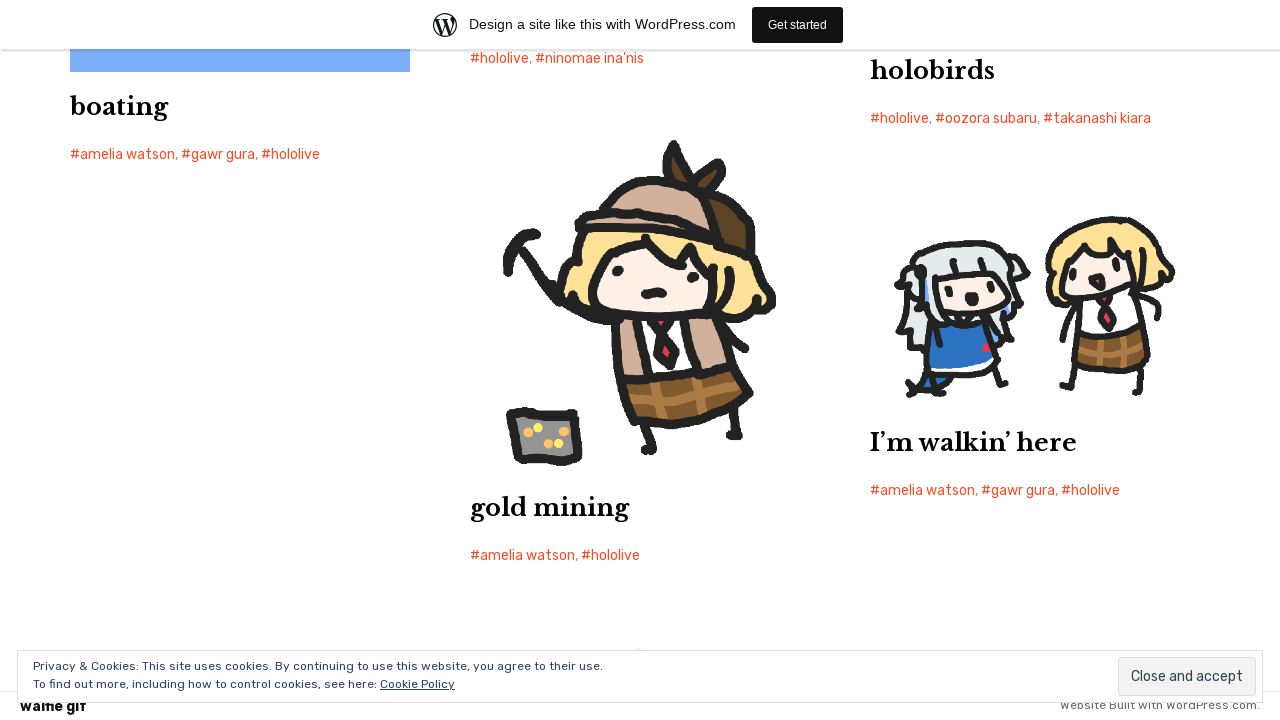

Waited 500ms for new posts to load
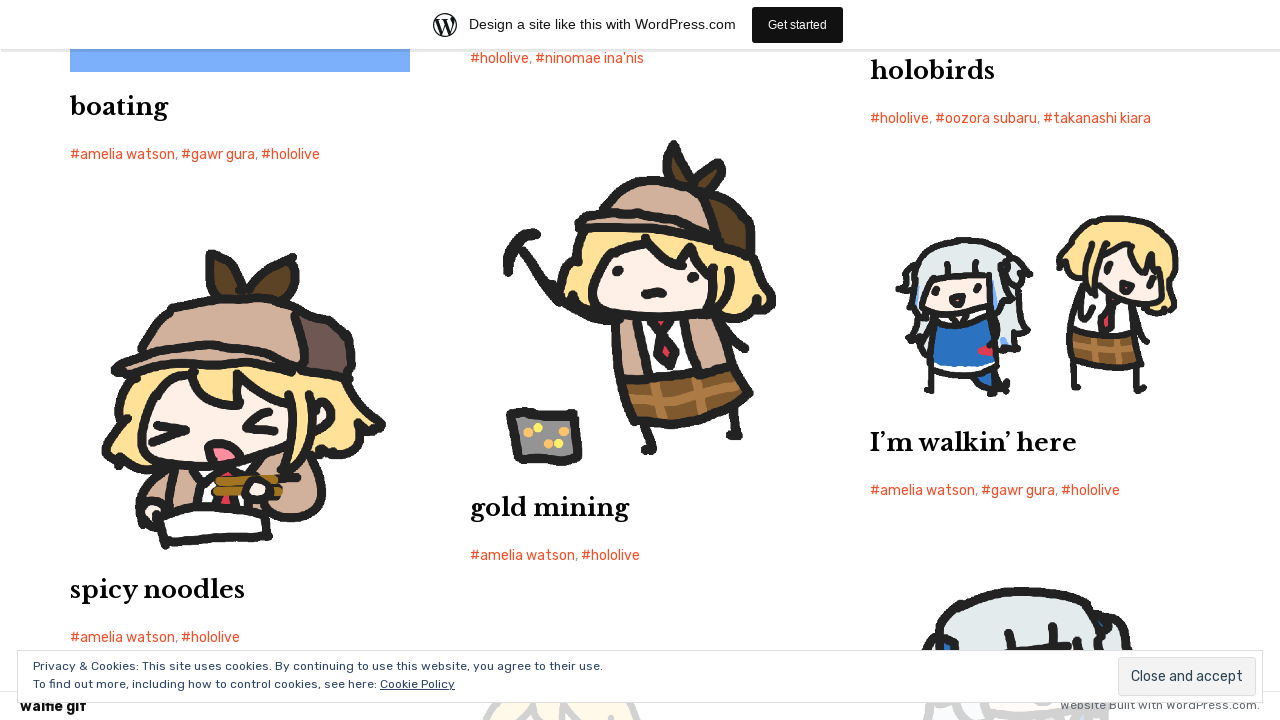

Scrolled to bottom of page to trigger infinite scroll
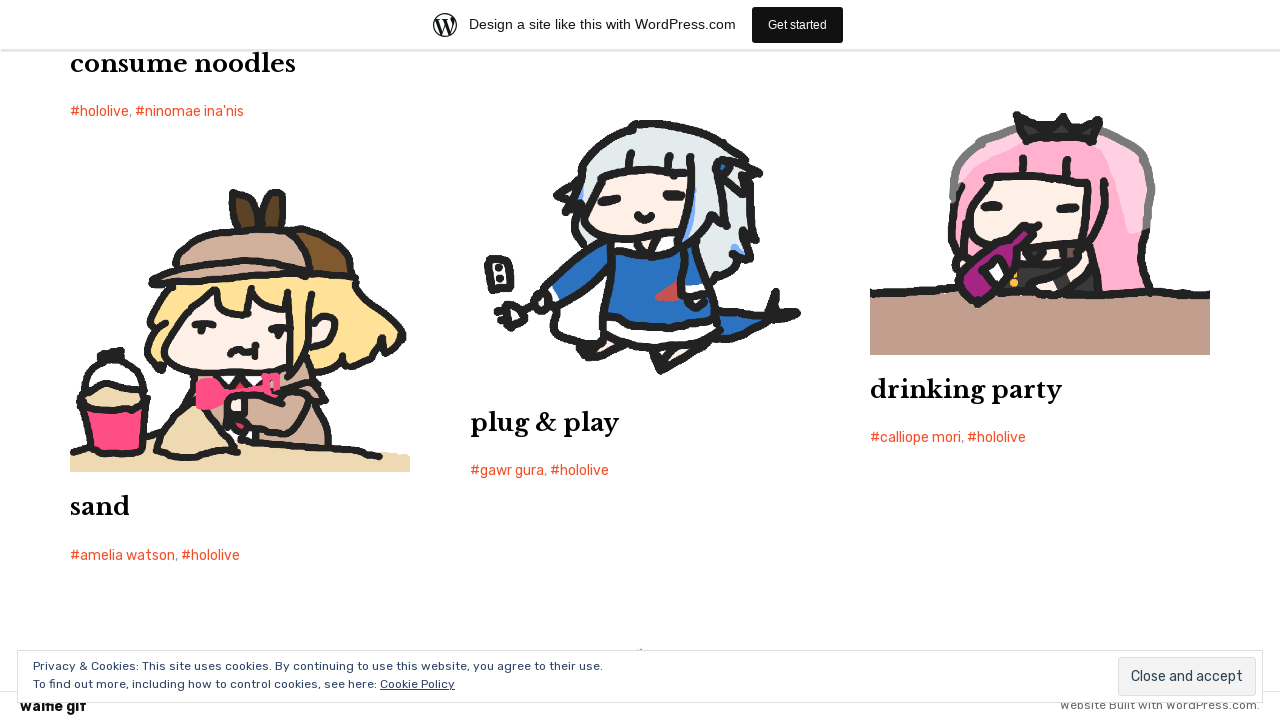

Waited 500ms for new posts to load
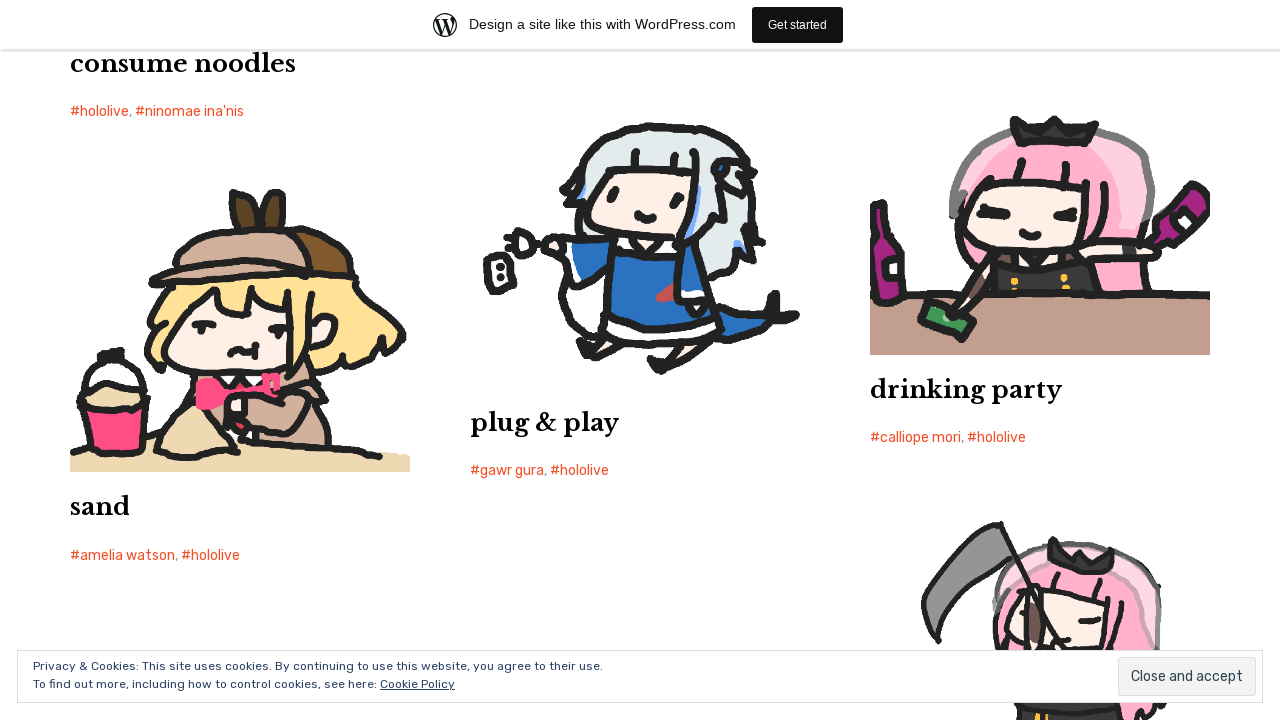

Bottommost post (post-17) detected, infinite scroll complete
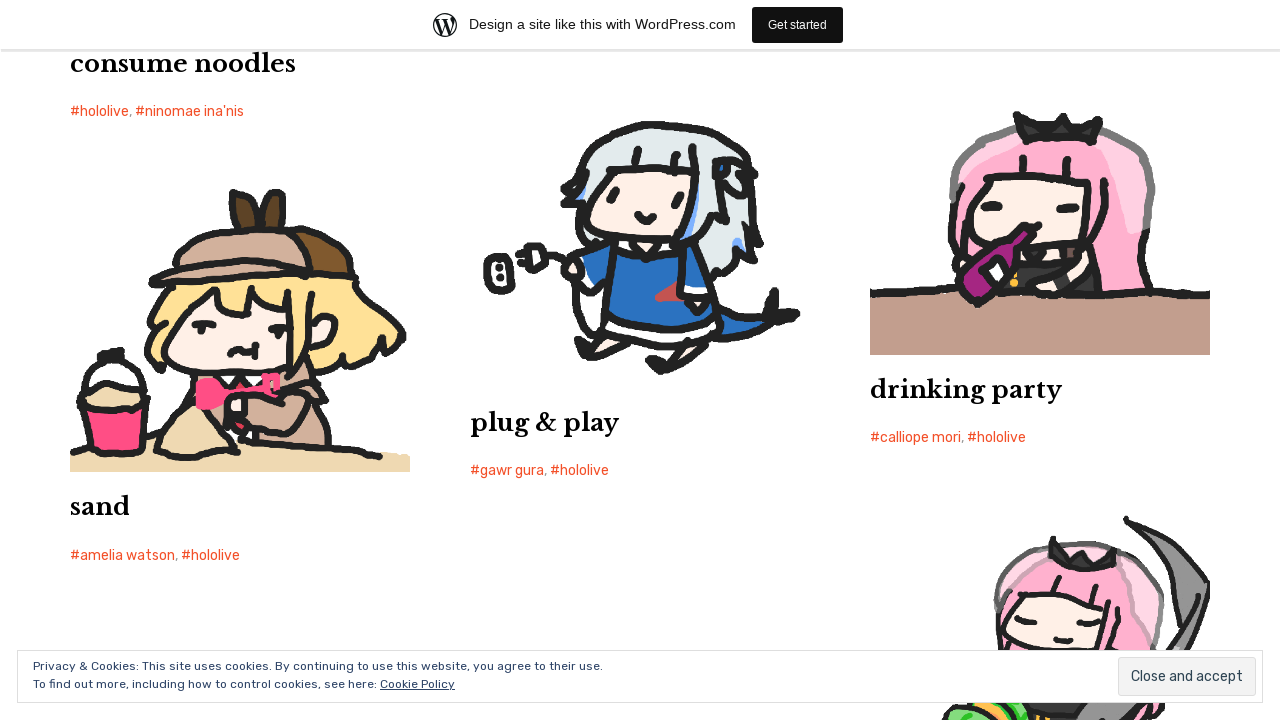

Verified that all posts are loaded on the page
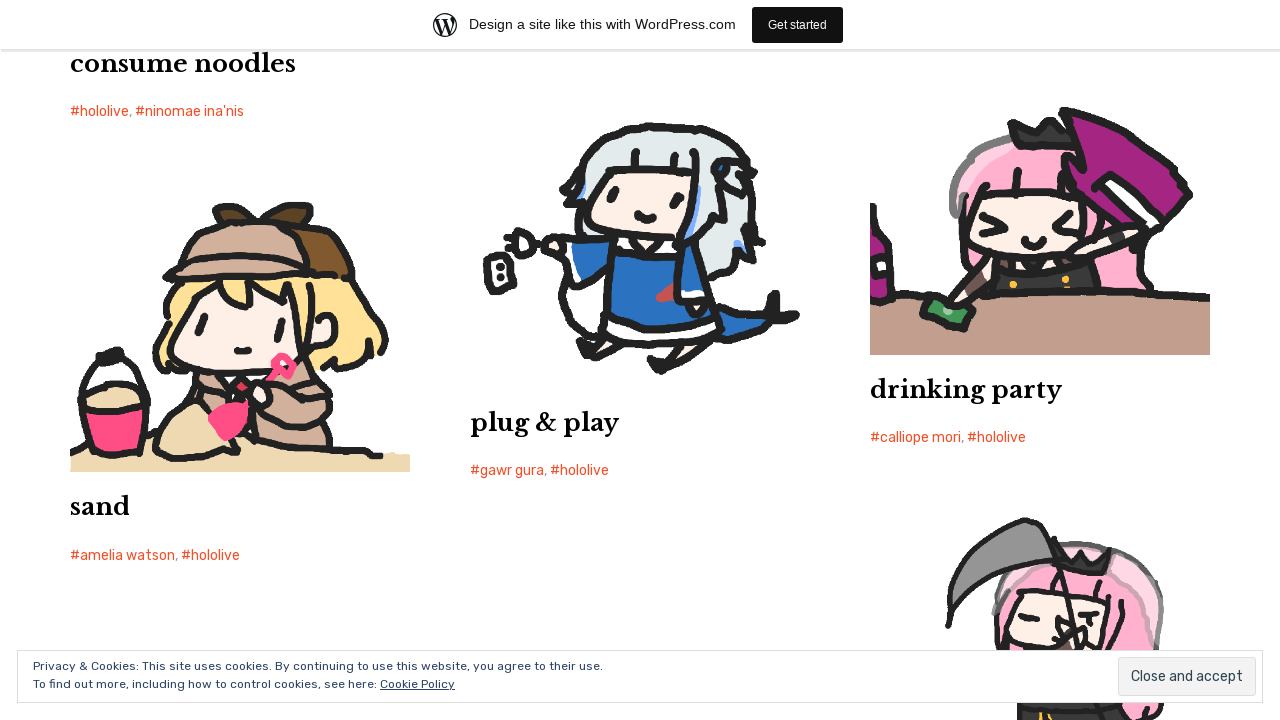

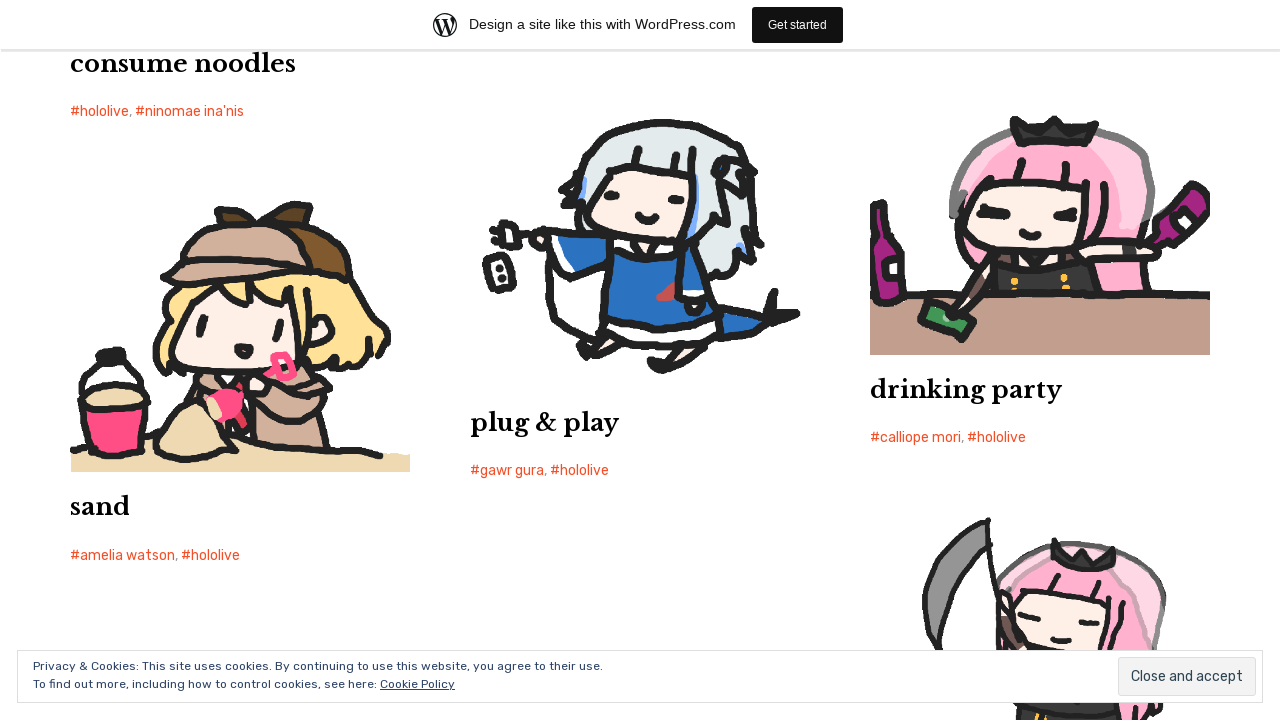